Tests the ability to inject jQuery and jQuery Growl library into a page via JavaScript execution, then displays notification messages in the browser using the injected library.

Starting URL: https://the-internet.herokuapp.com

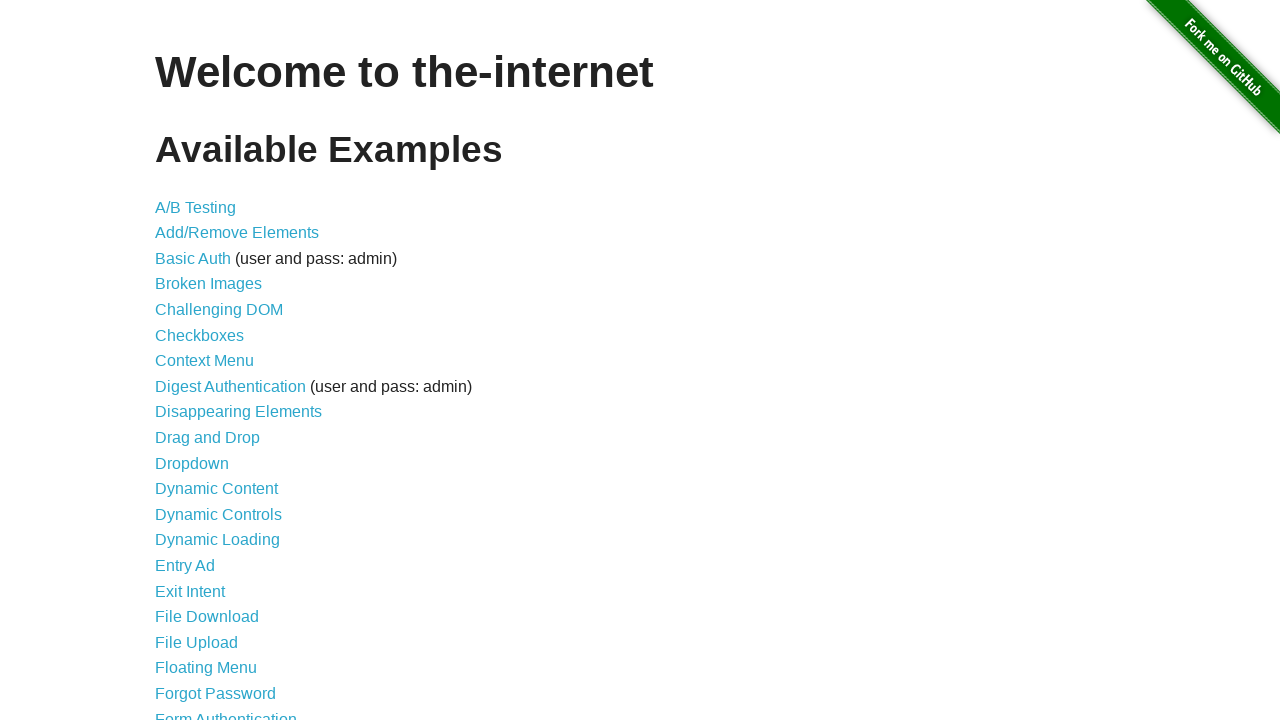

Injected jQuery library into page if not already present
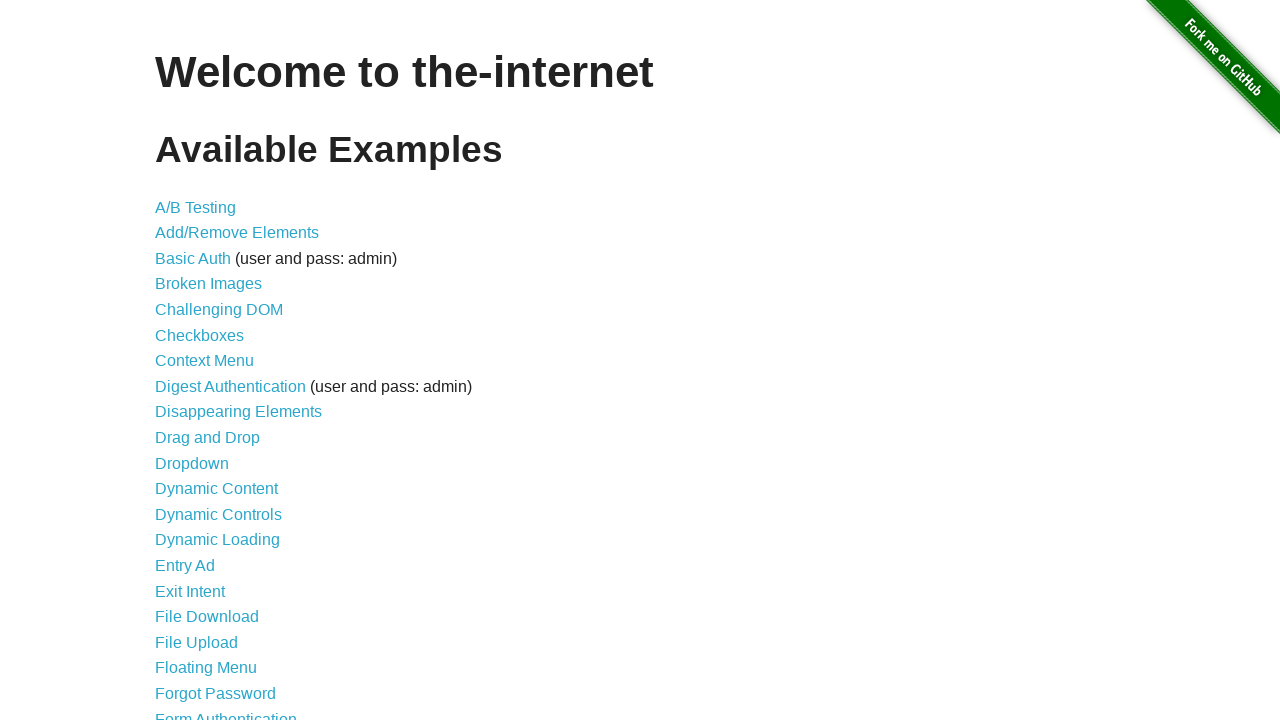

jQuery library loaded successfully
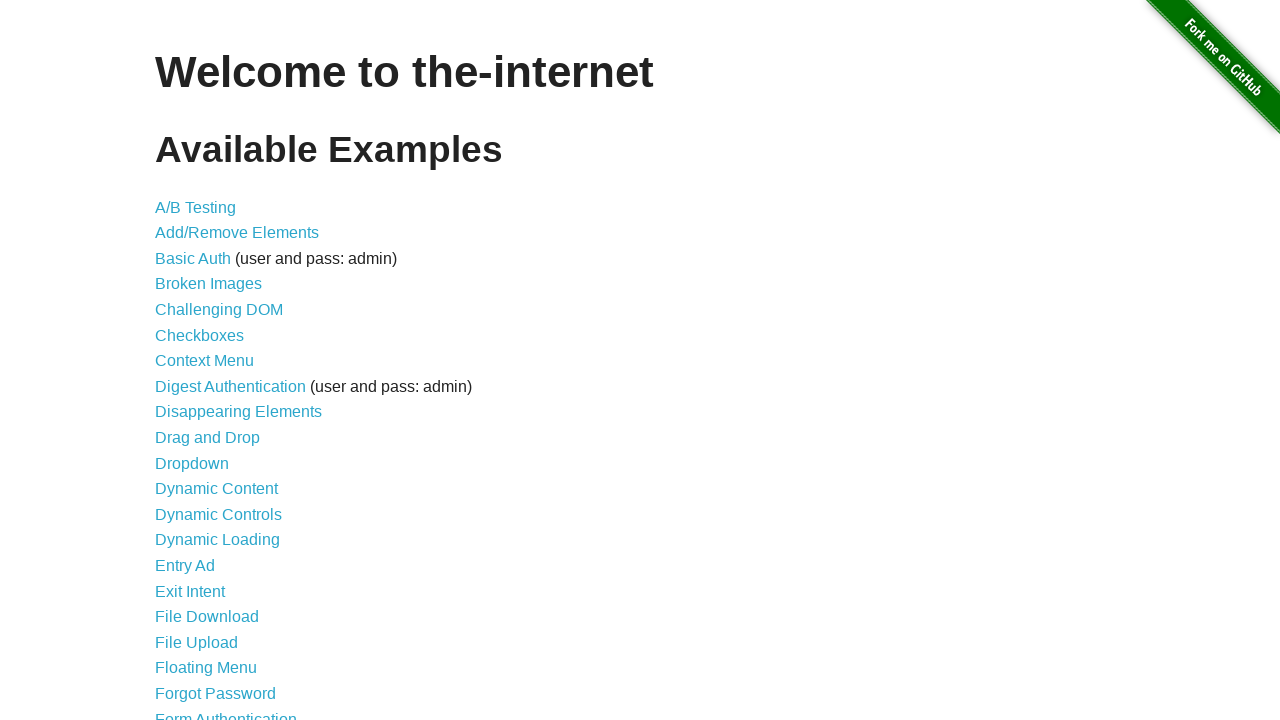

jQuery Growl library injected into page
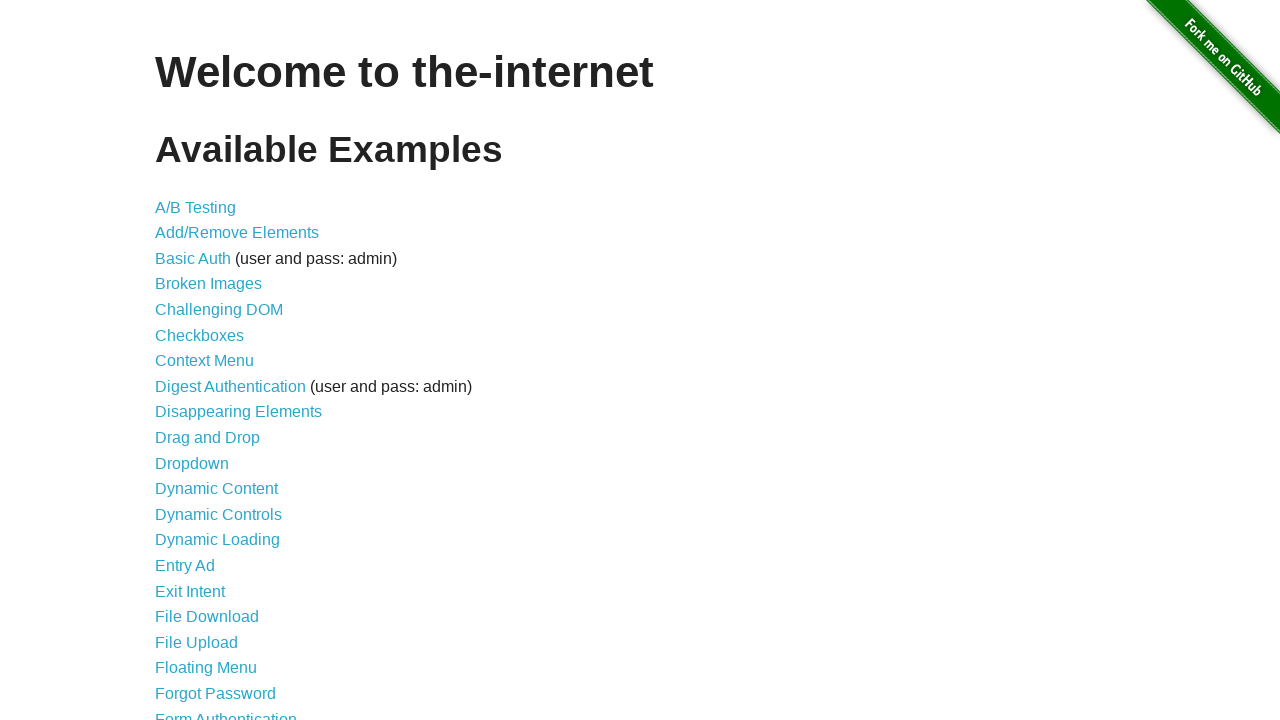

jQuery Growl CSS stylesheet appended to page
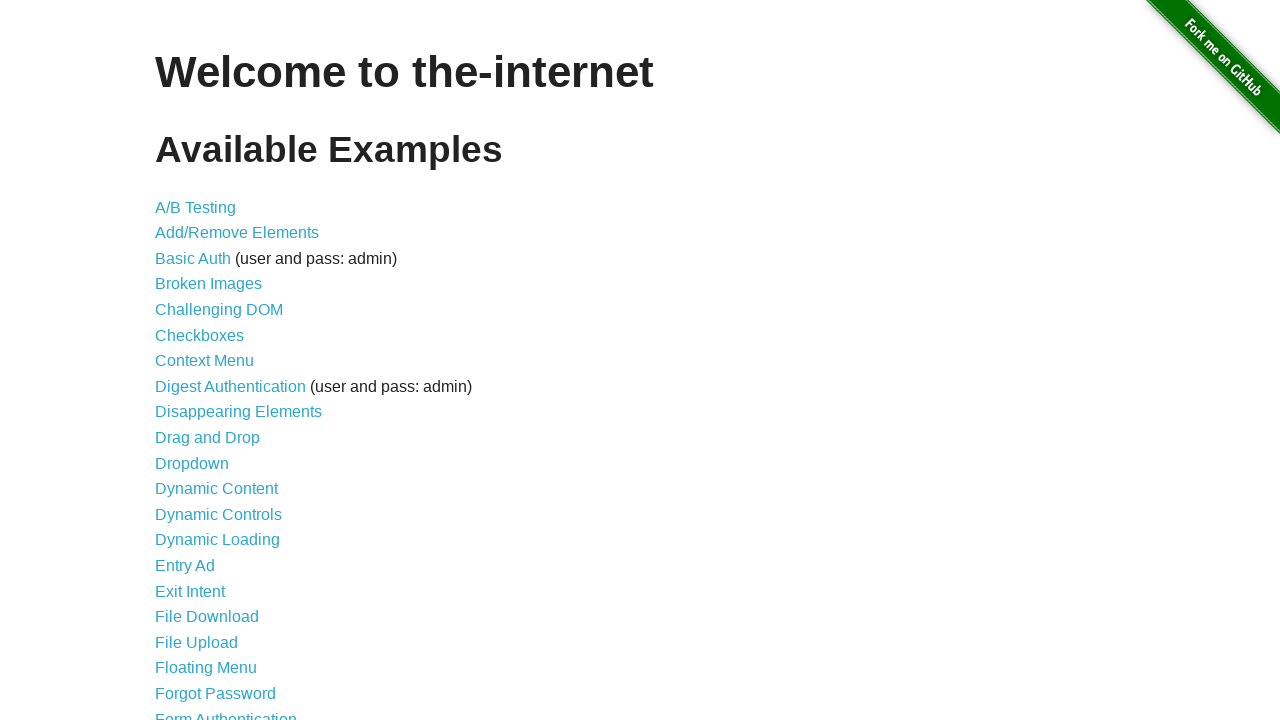

jQuery Growl function is available and ready to use
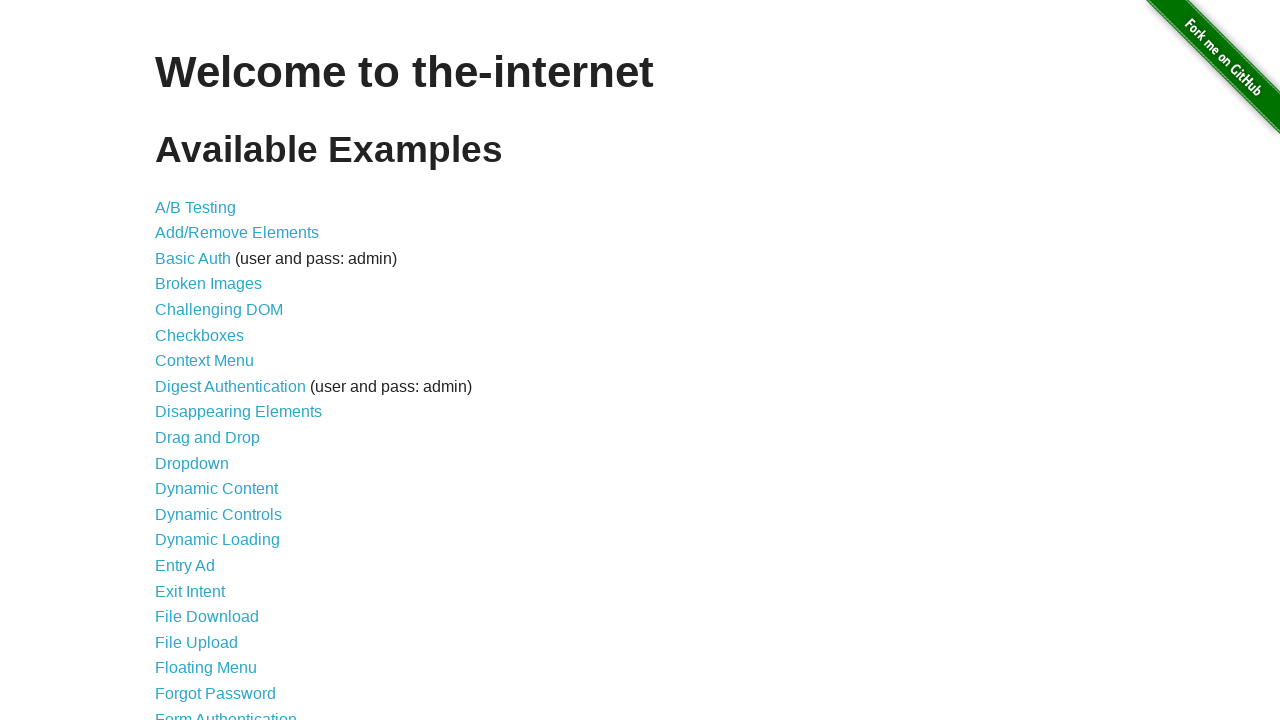

Displayed default growl notification with title 'GET' and message '/'
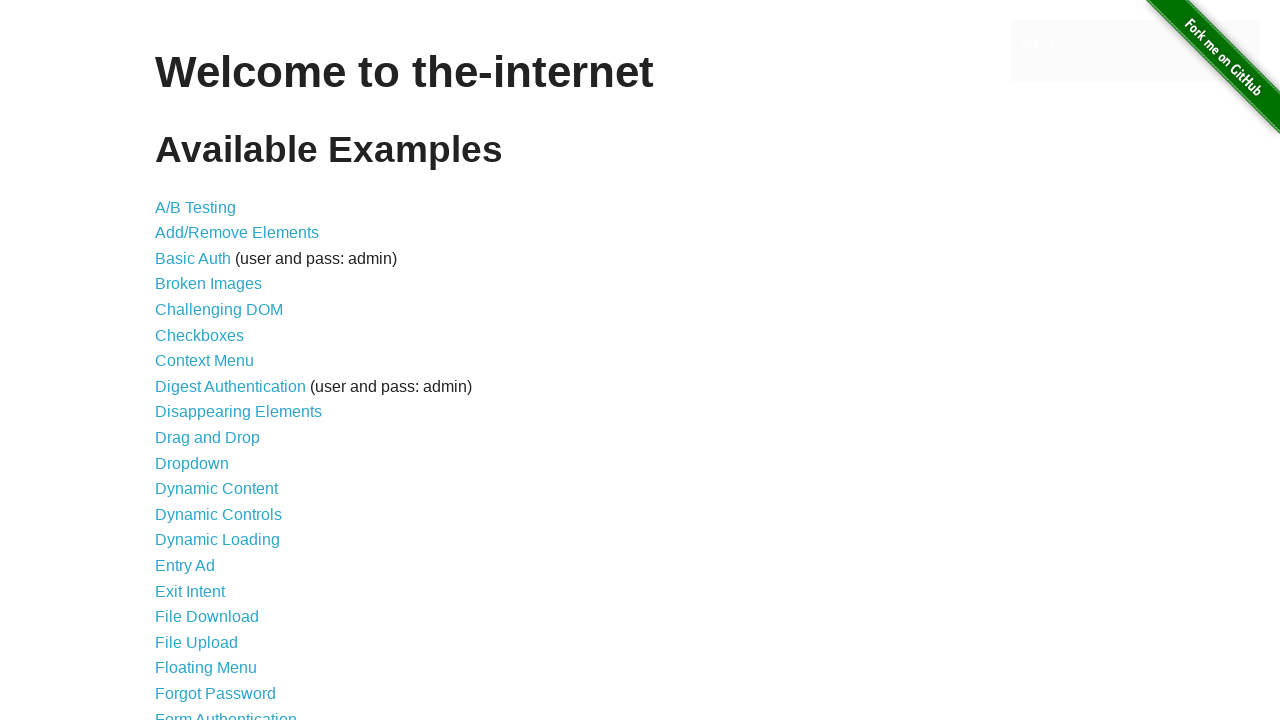

Displayed error growl notification
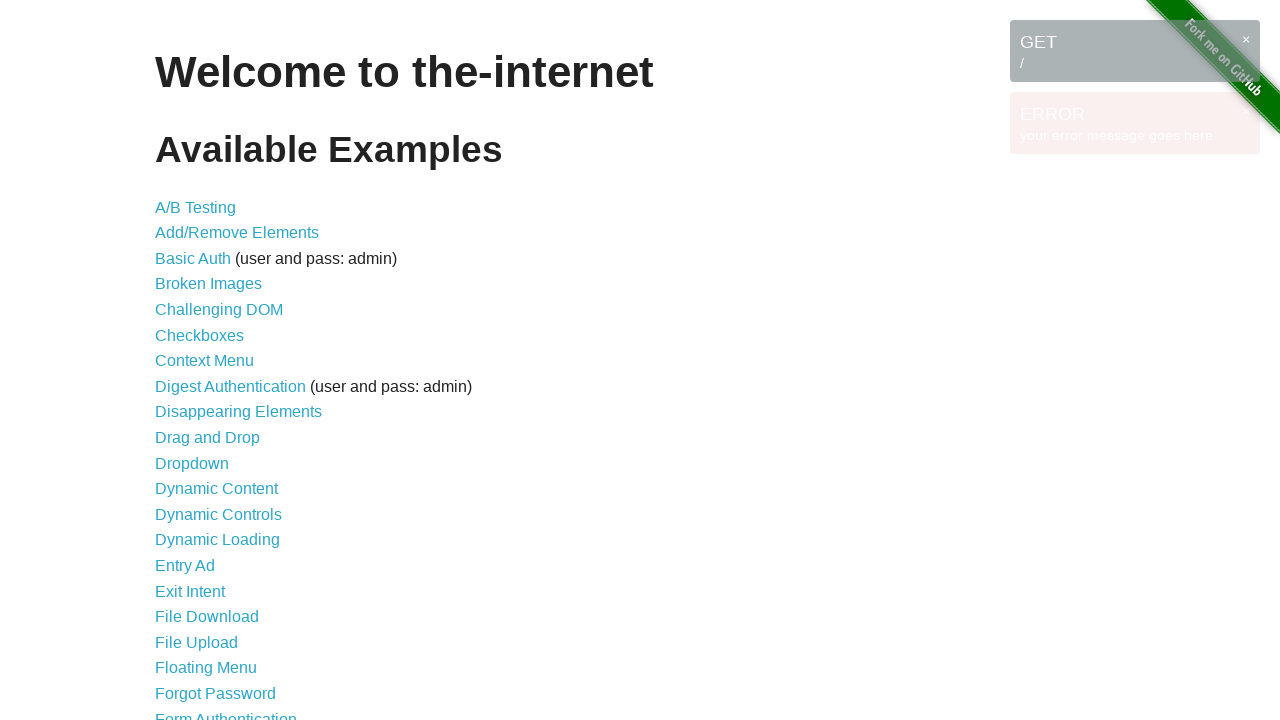

Displayed notice growl notification
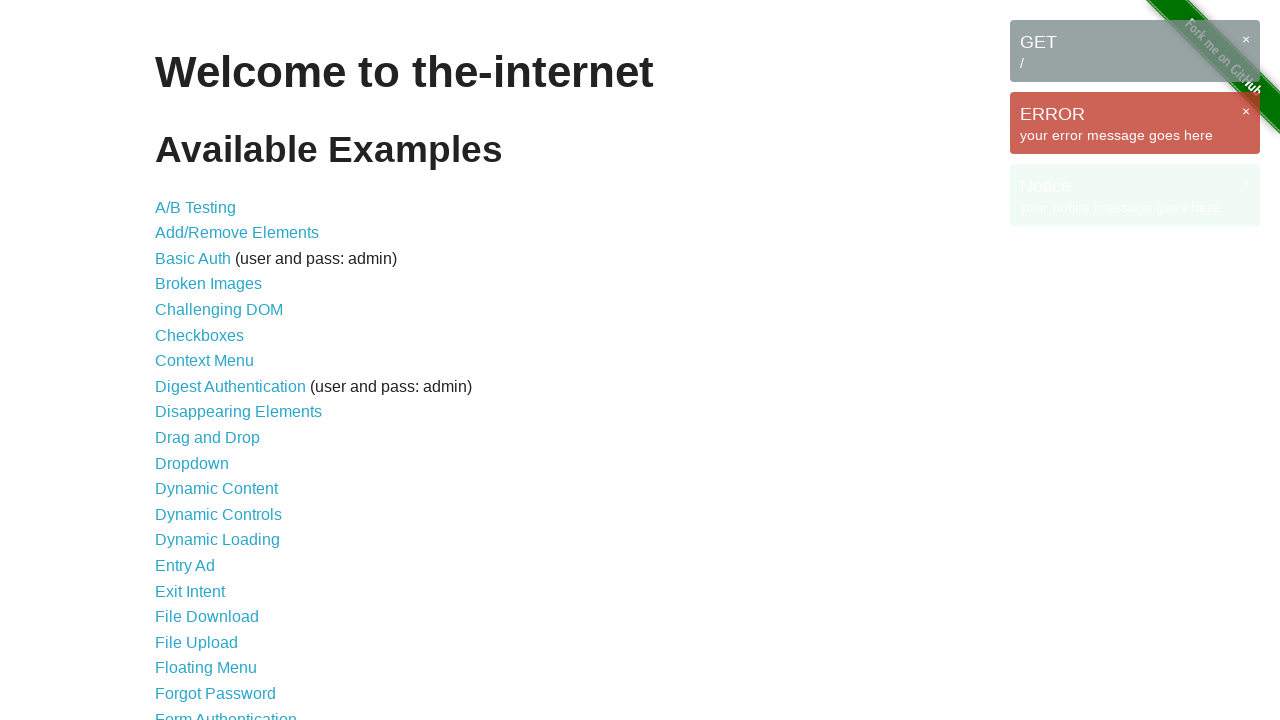

Displayed warning growl notification
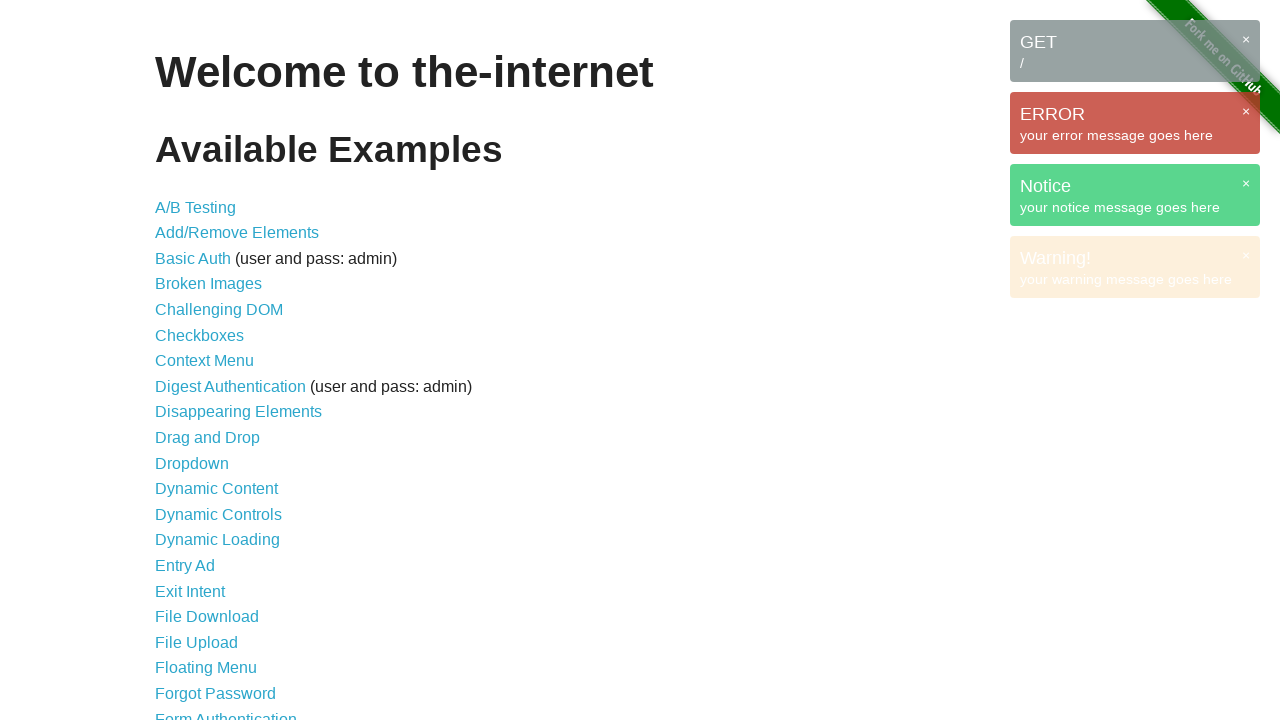

All growl notification messages are visible on the page
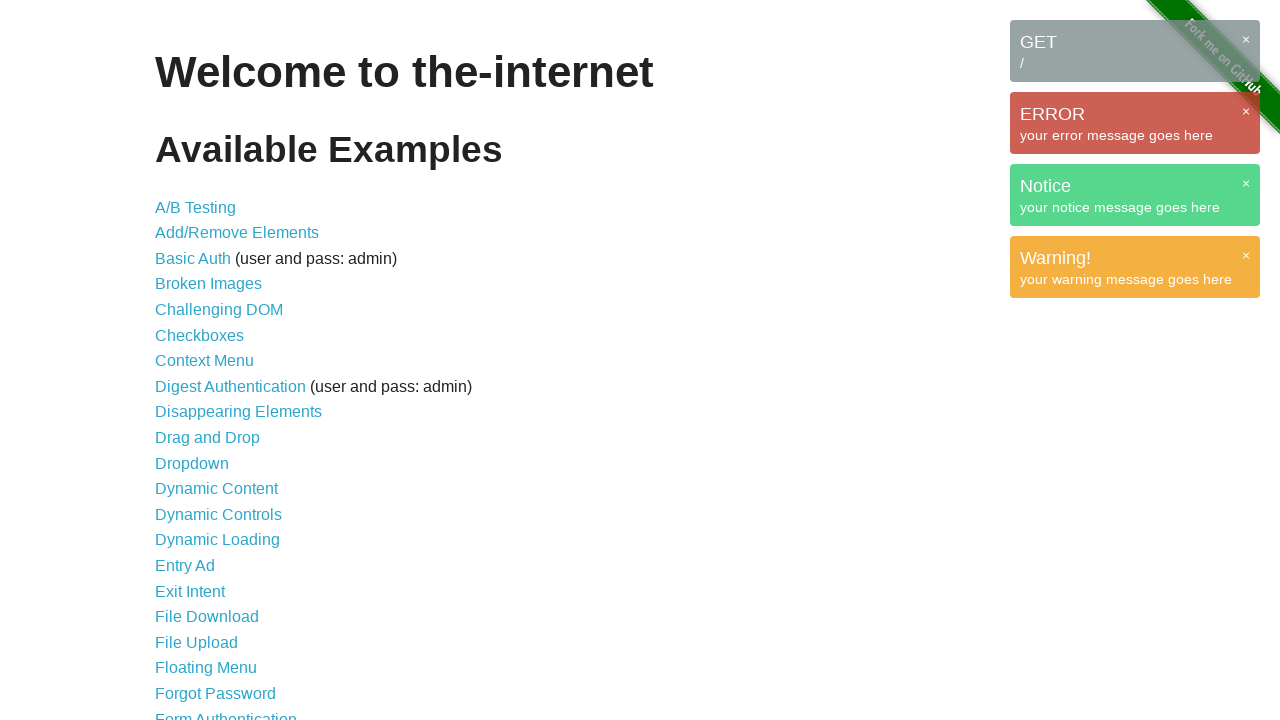

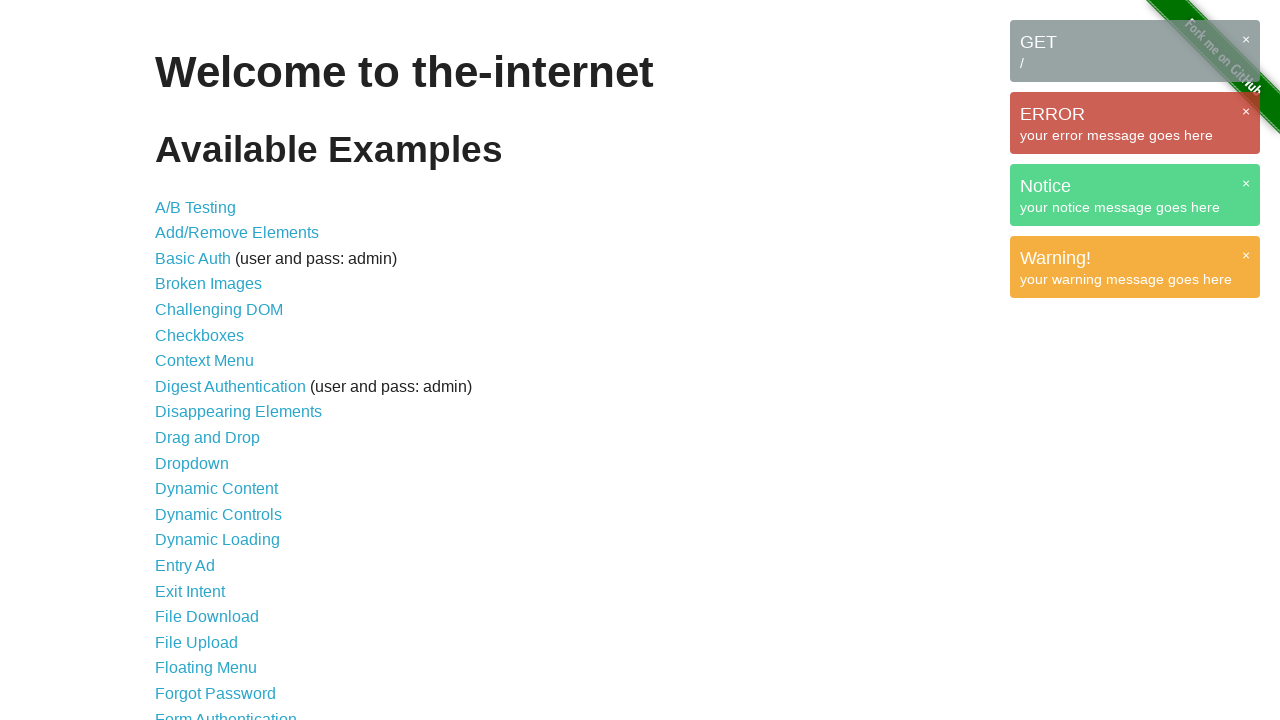